Tests adding multiple specific vegetables to cart by searching through product listings and clicking their respective "Add to Cart" buttons

Starting URL: https://rahulshettyacademy.com/seleniumPractise/#/

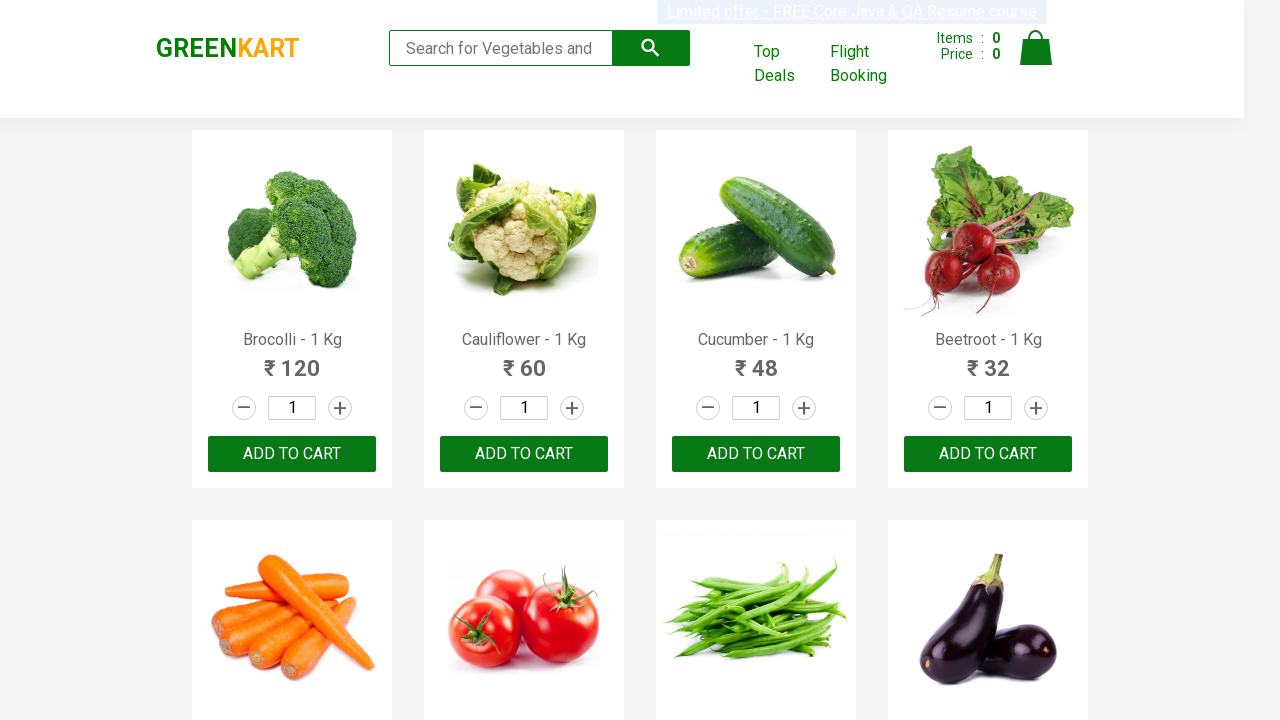

Retrieved all product name elements from page
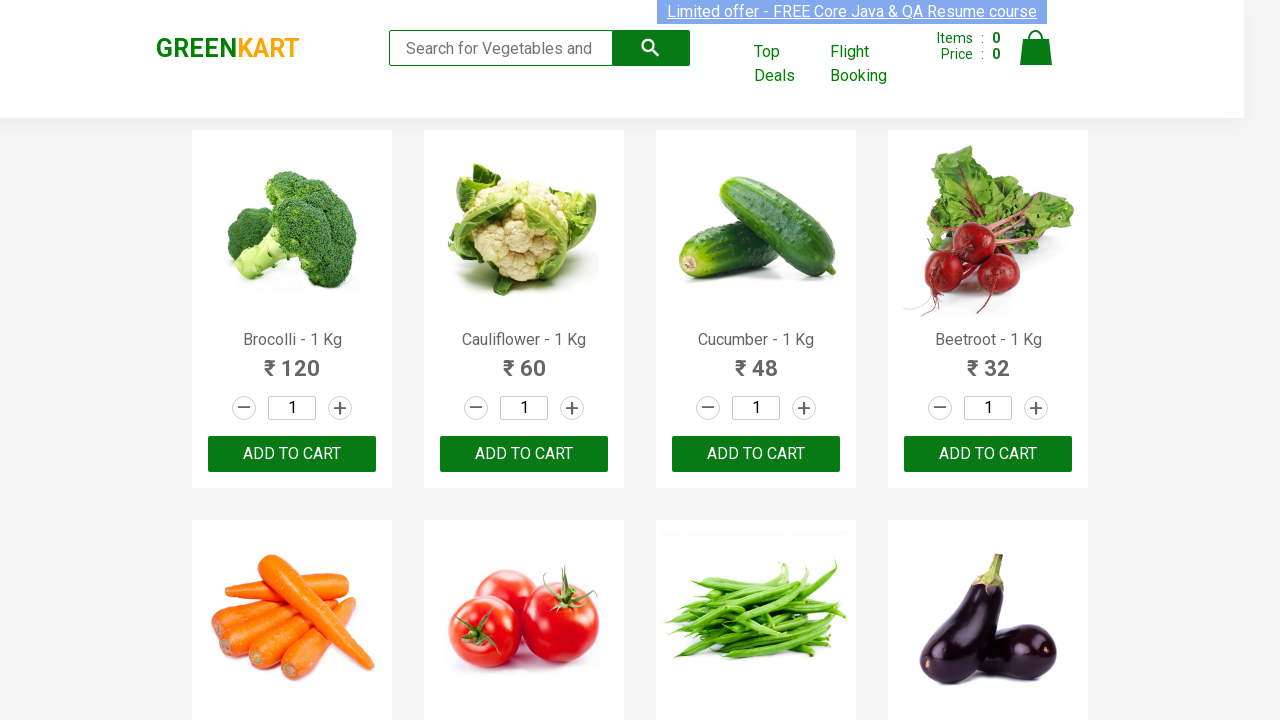

Retrieved product text: 'Brocolli - 1 Kg'
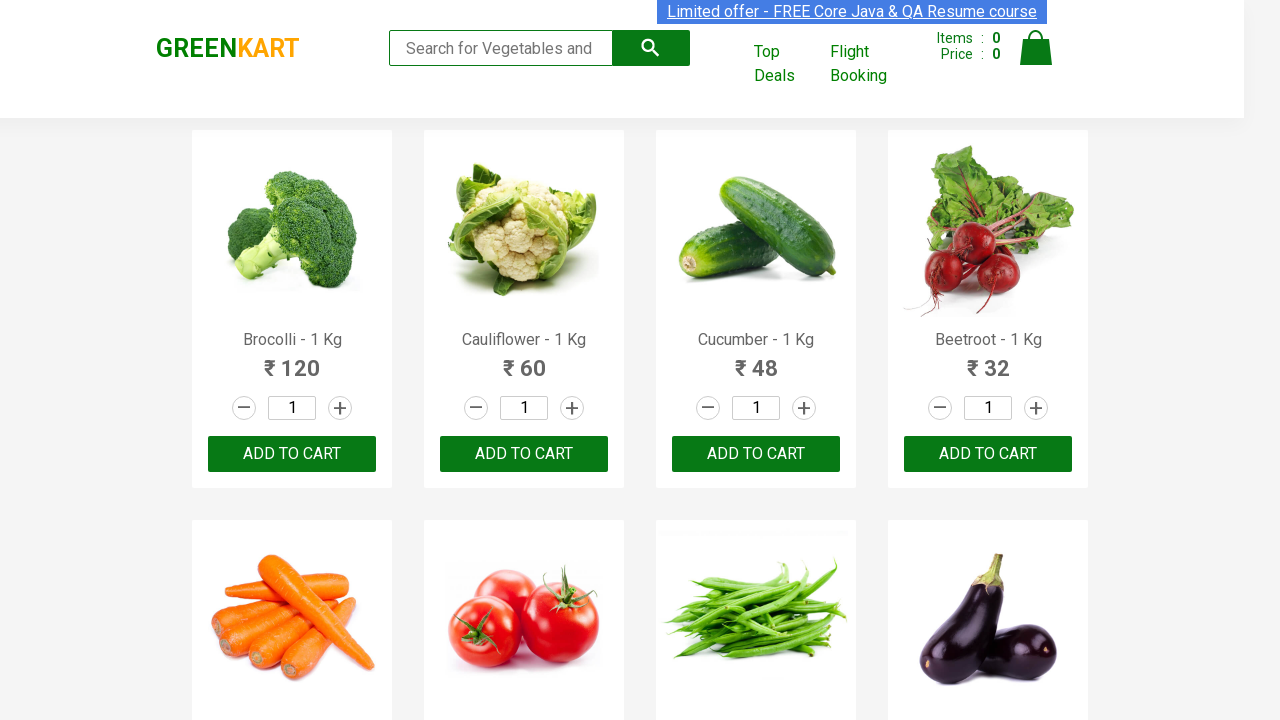

Formatted product name: 'Brocolli'
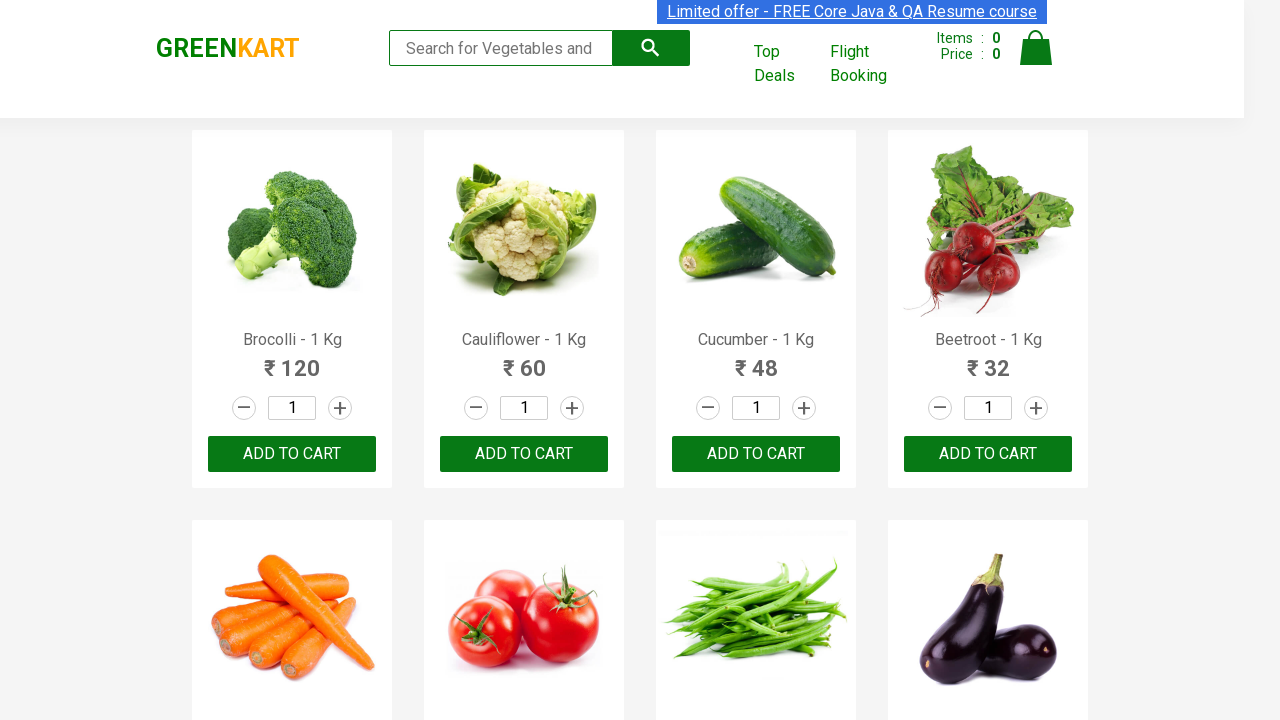

Retrieved all 'Add to Cart' buttons
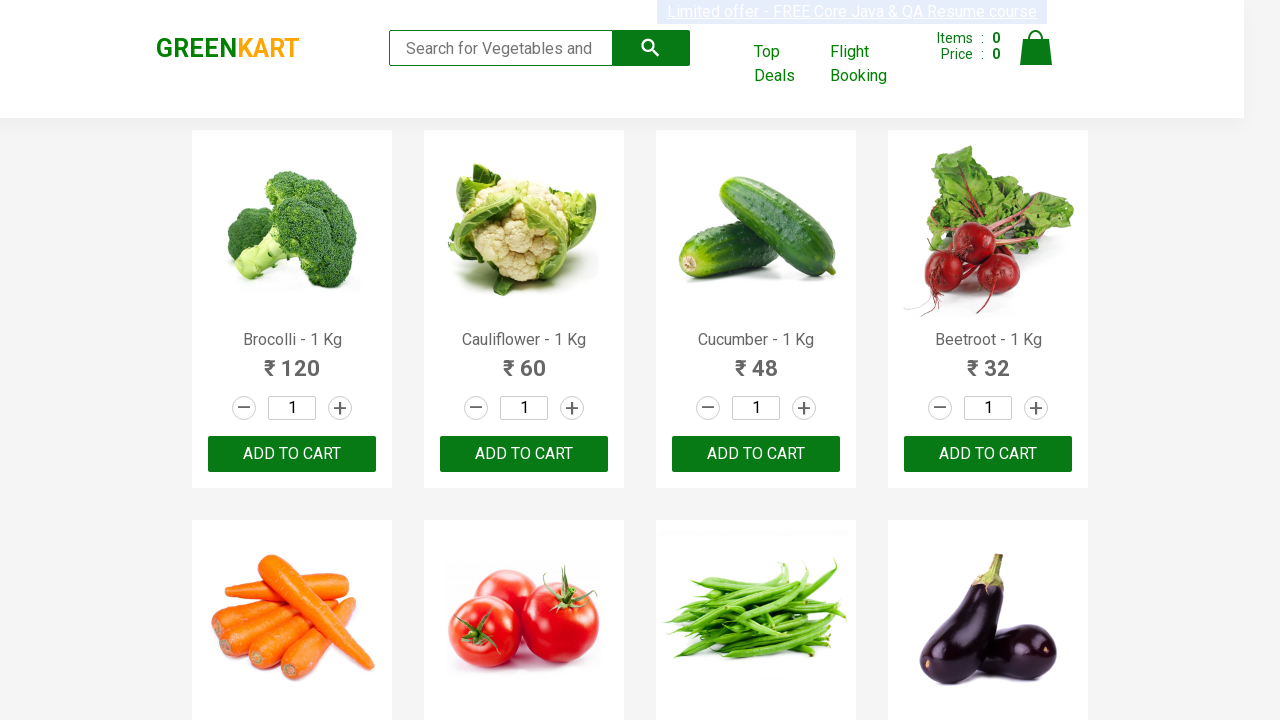

Clicked 'Add to Cart' button for 'Brocolli'
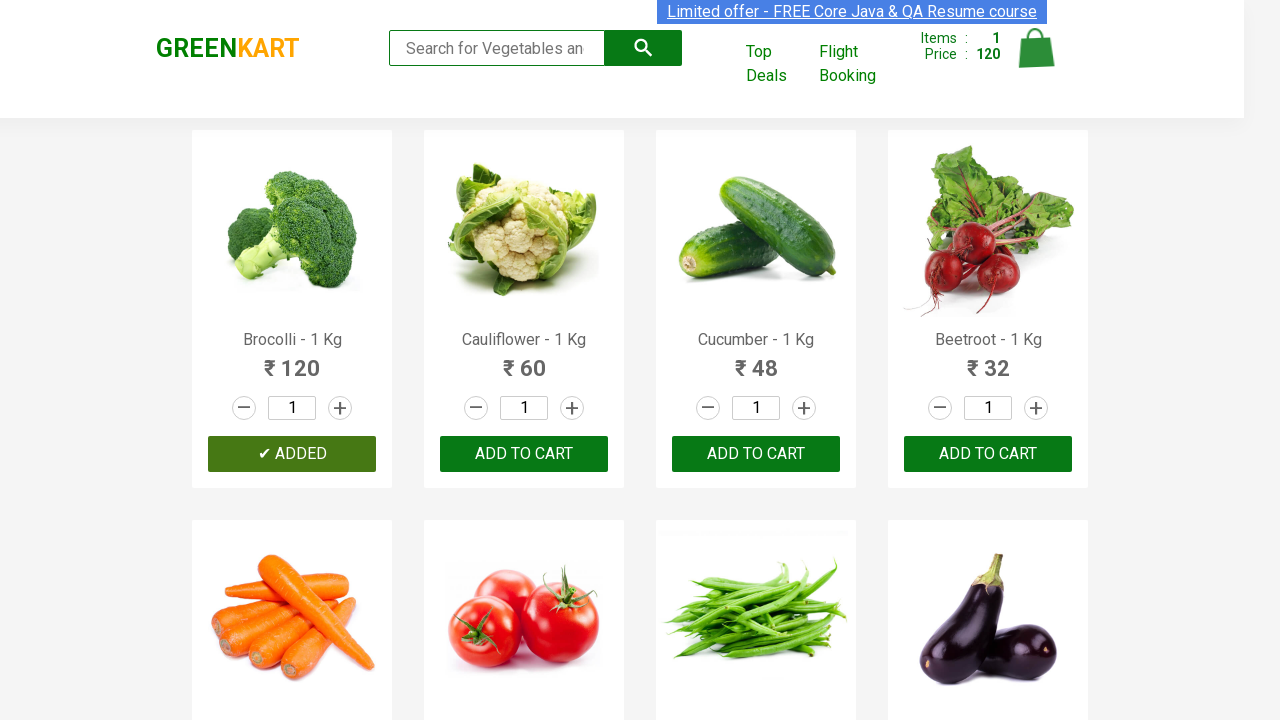

Retrieved product text: 'Cauliflower - 1 Kg'
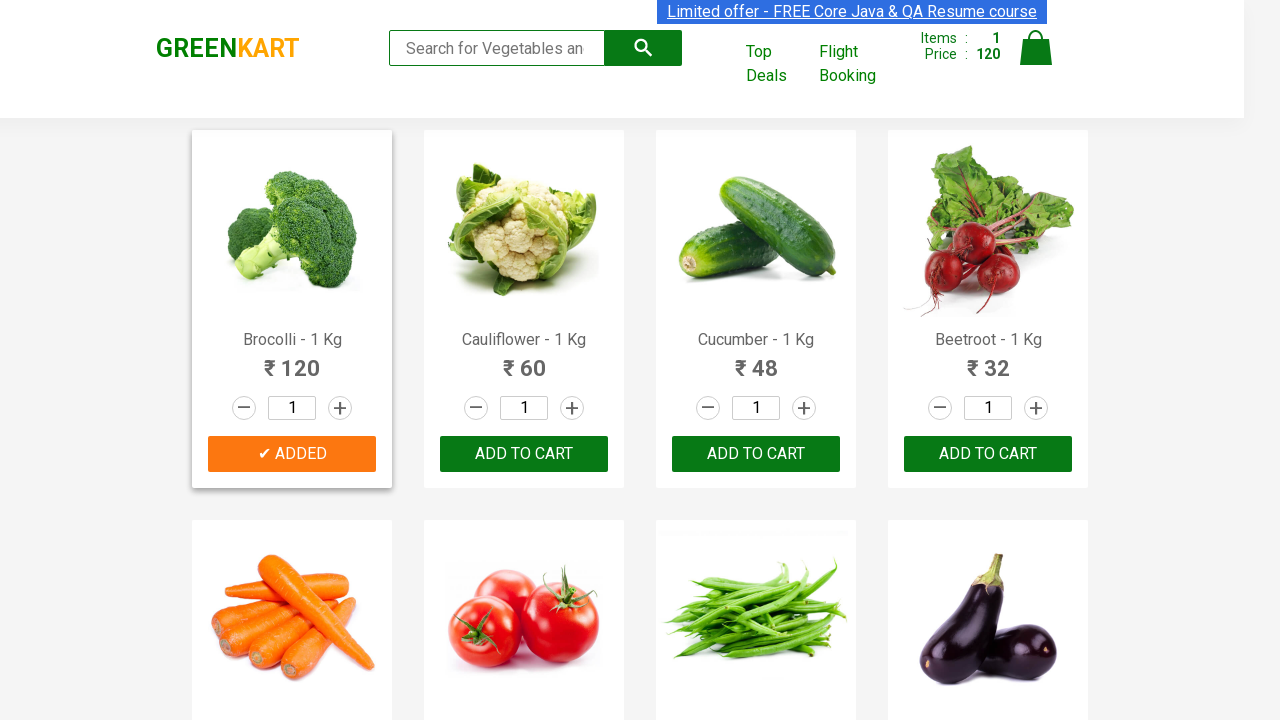

Formatted product name: 'Cauliflower'
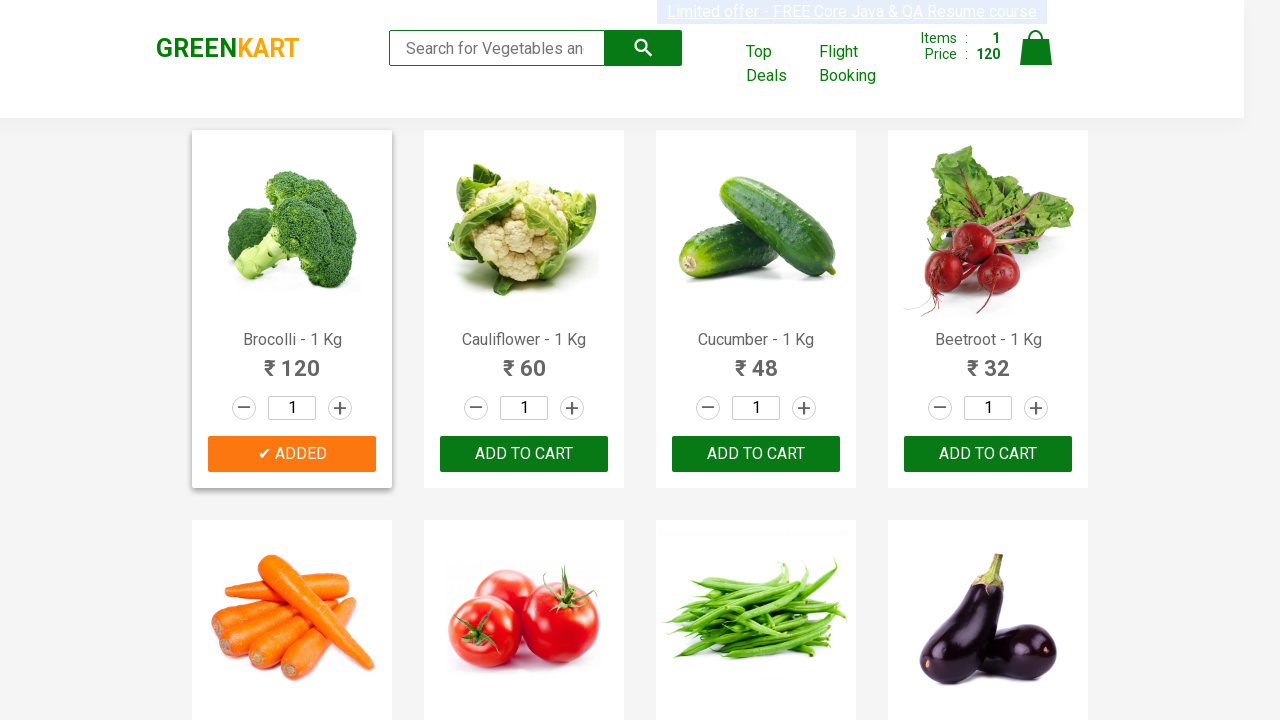

Retrieved product text: 'Cucumber - 1 Kg'
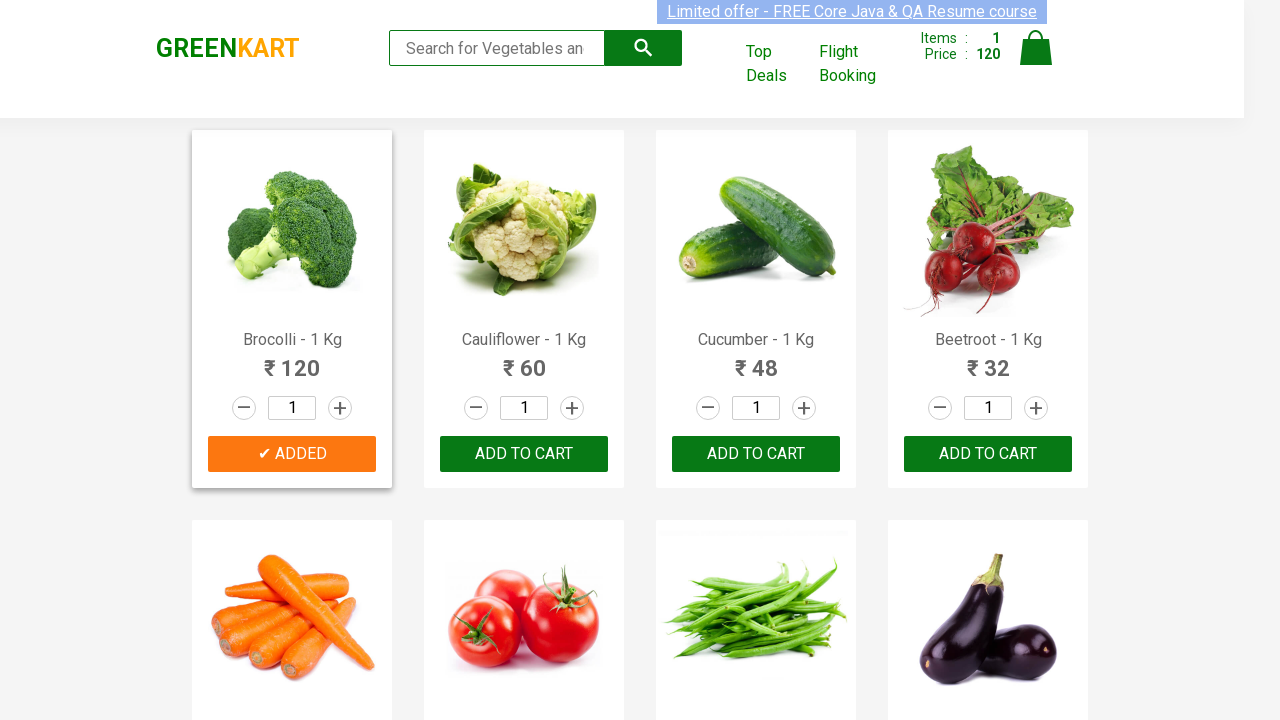

Formatted product name: 'Cucumber'
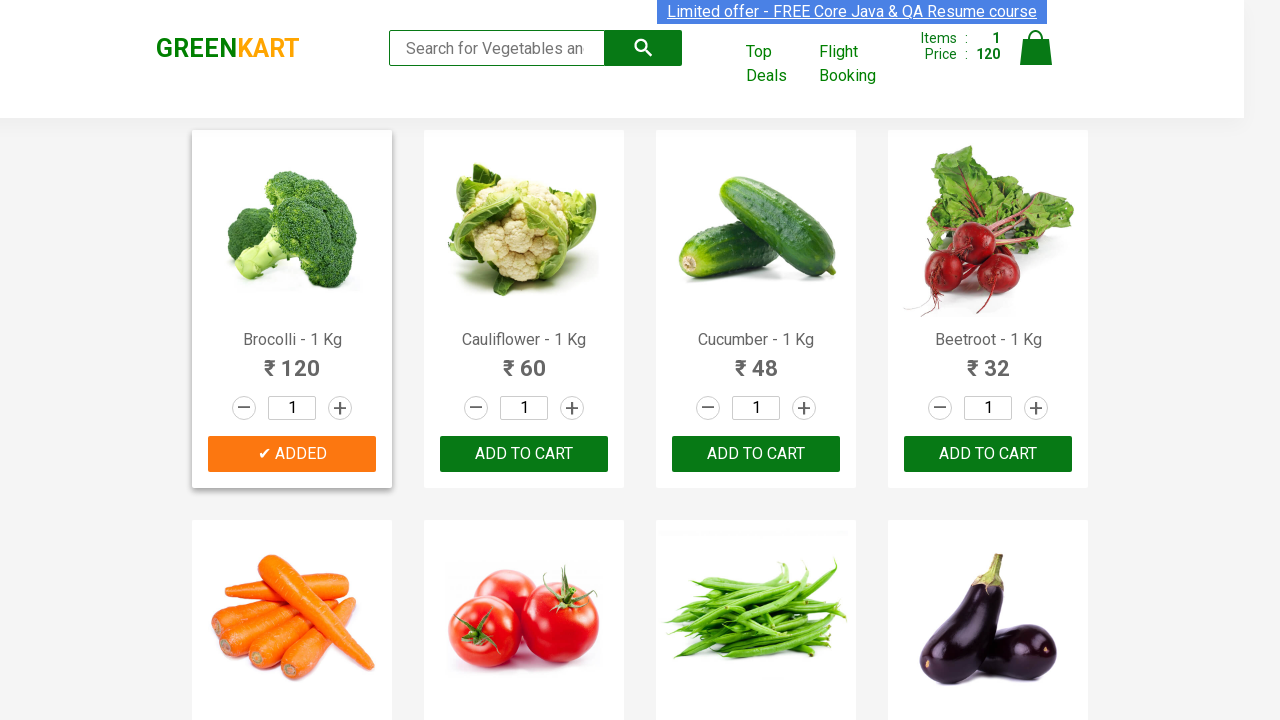

Retrieved all 'Add to Cart' buttons
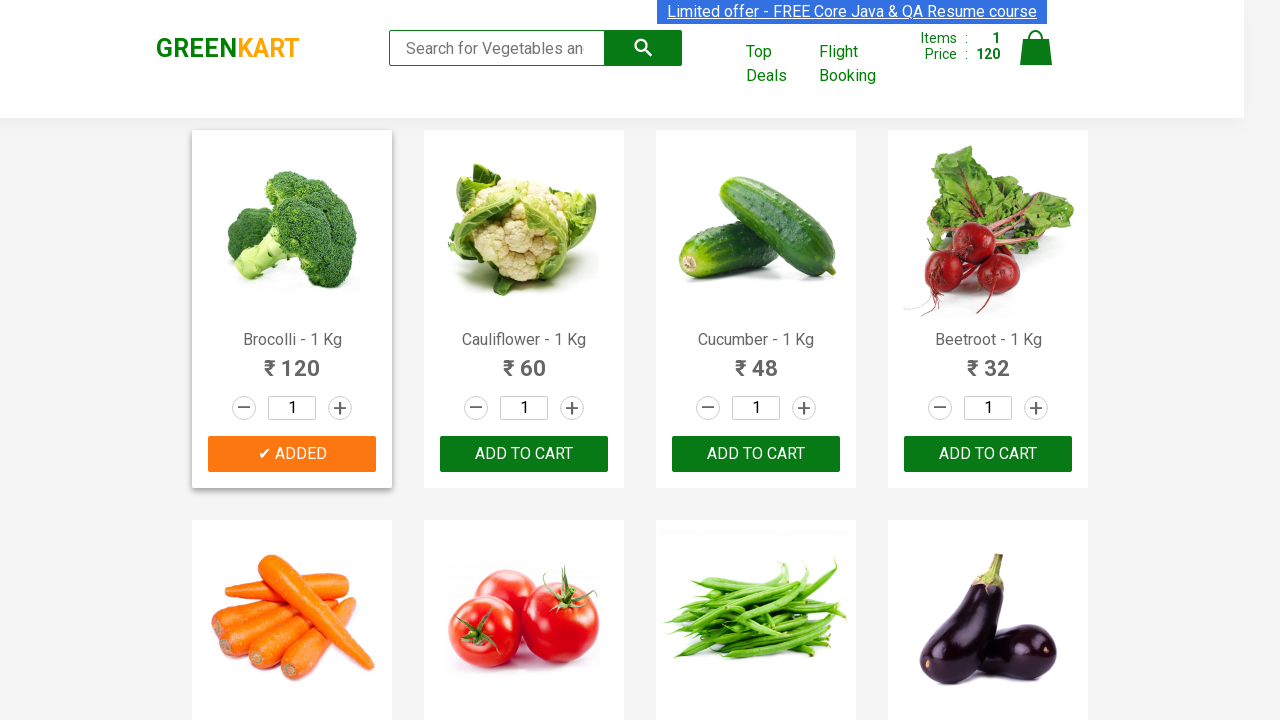

Clicked 'Add to Cart' button for 'Cucumber'
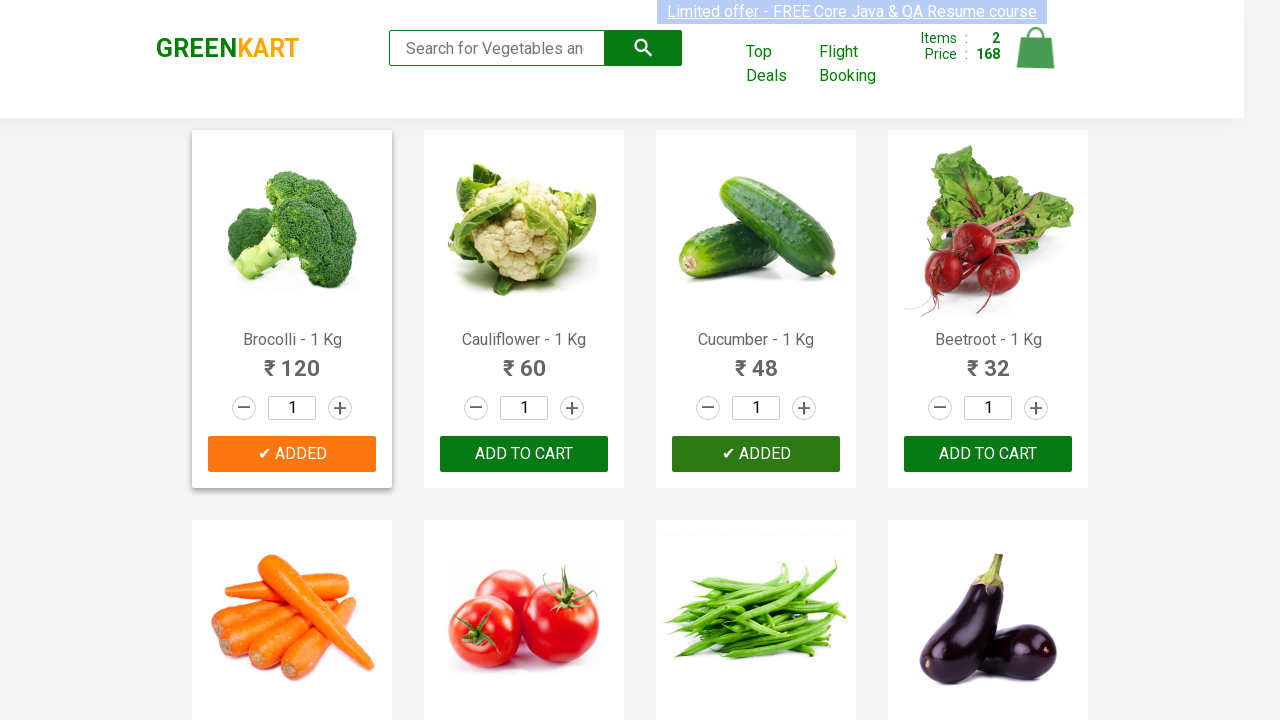

Retrieved product text: 'Beetroot - 1 Kg'
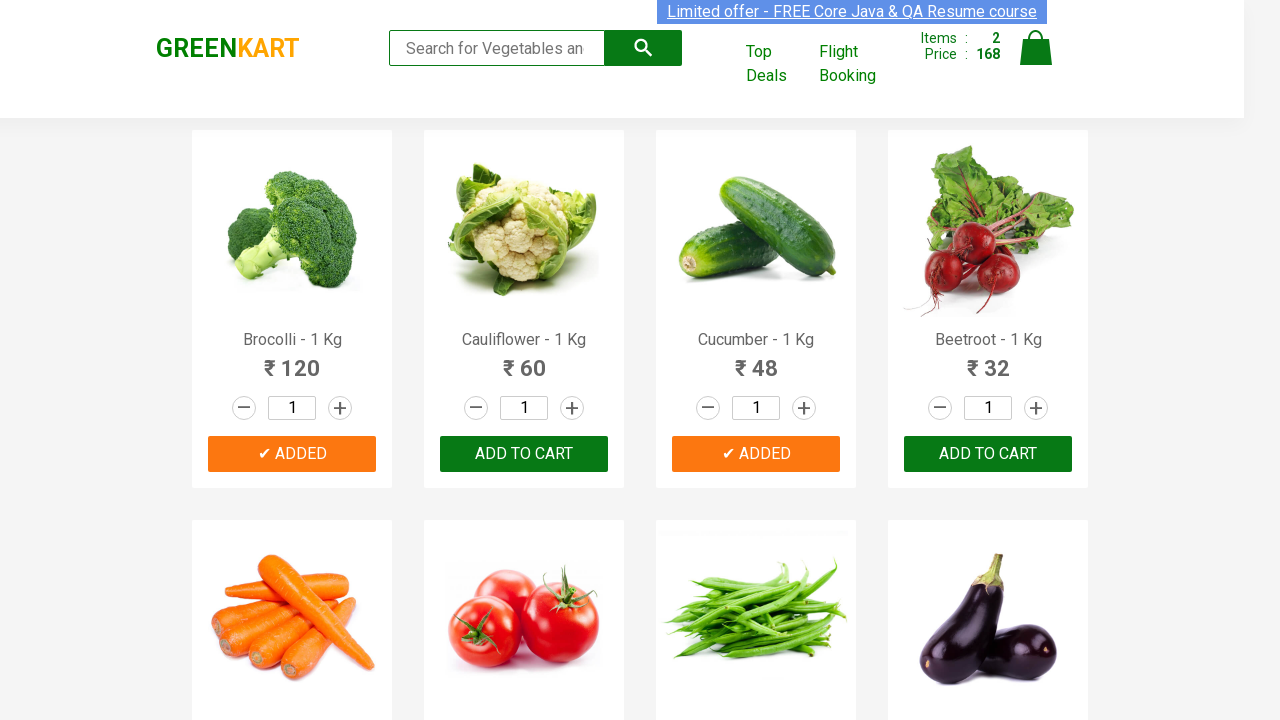

Formatted product name: 'Beetroot'
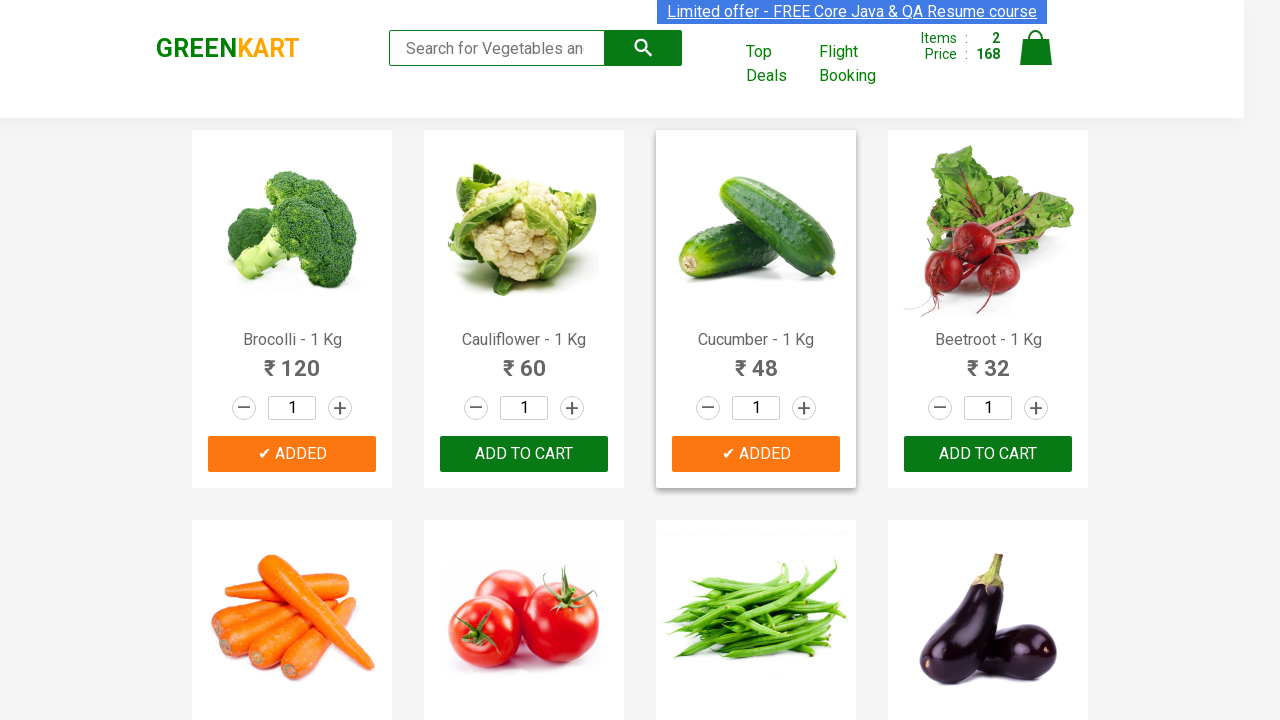

Retrieved all 'Add to Cart' buttons
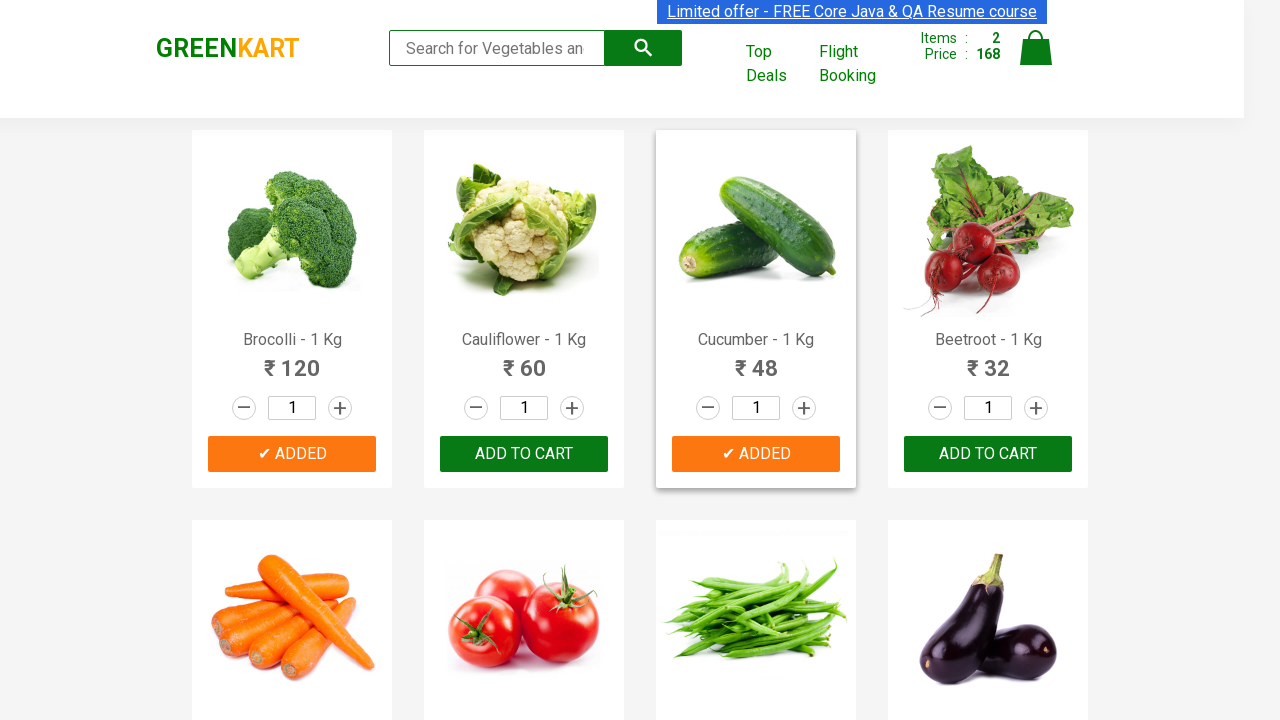

Clicked 'Add to Cart' button for 'Beetroot'
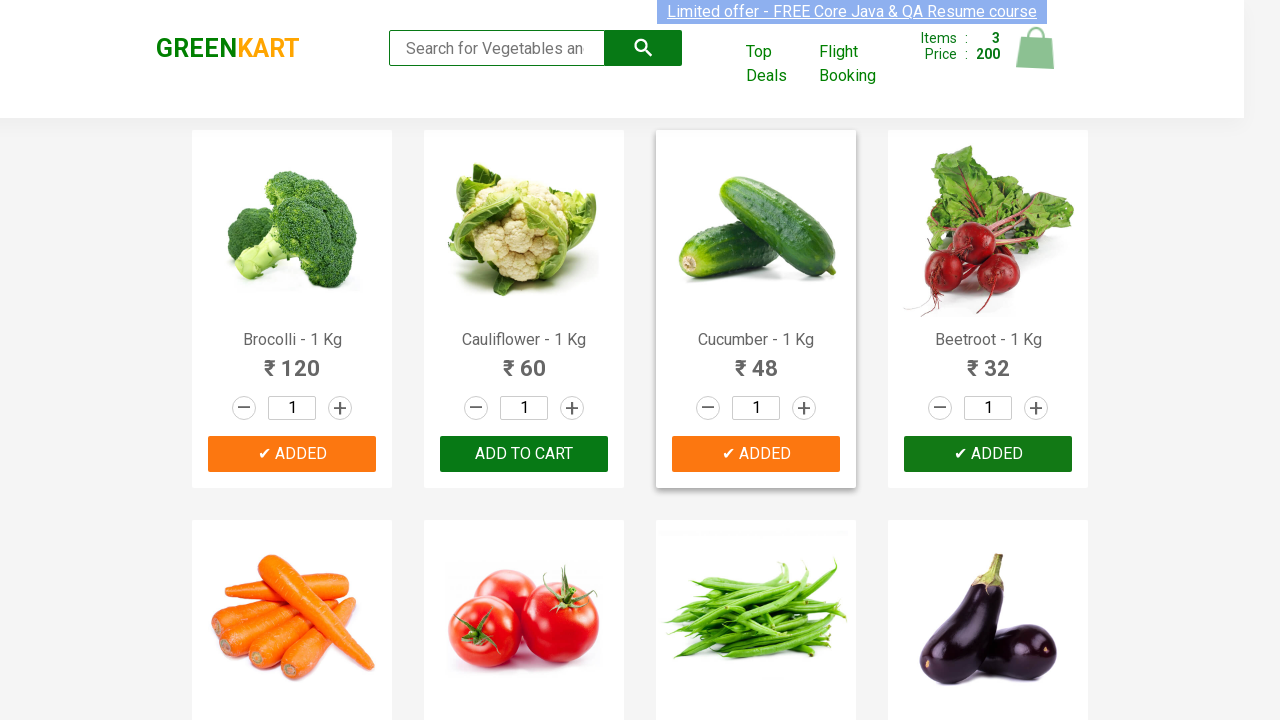

Retrieved product text: 'Carrot - 1 Kg'
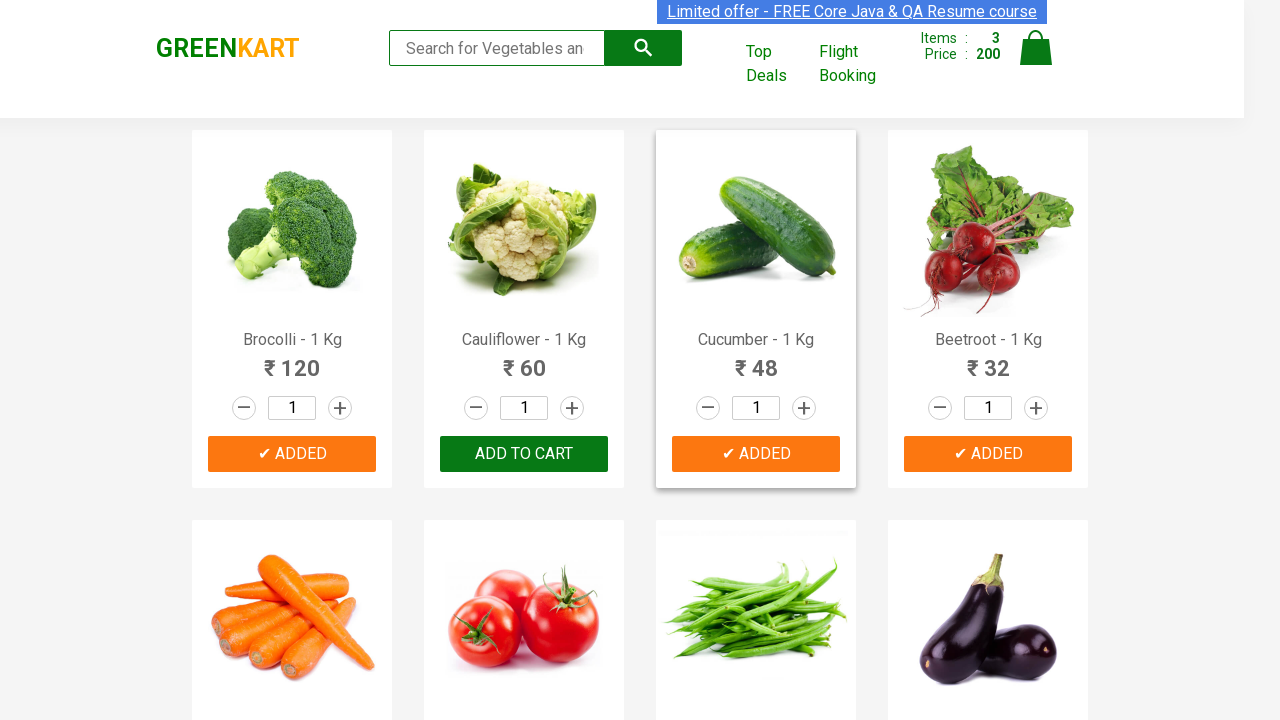

Formatted product name: 'Carrot'
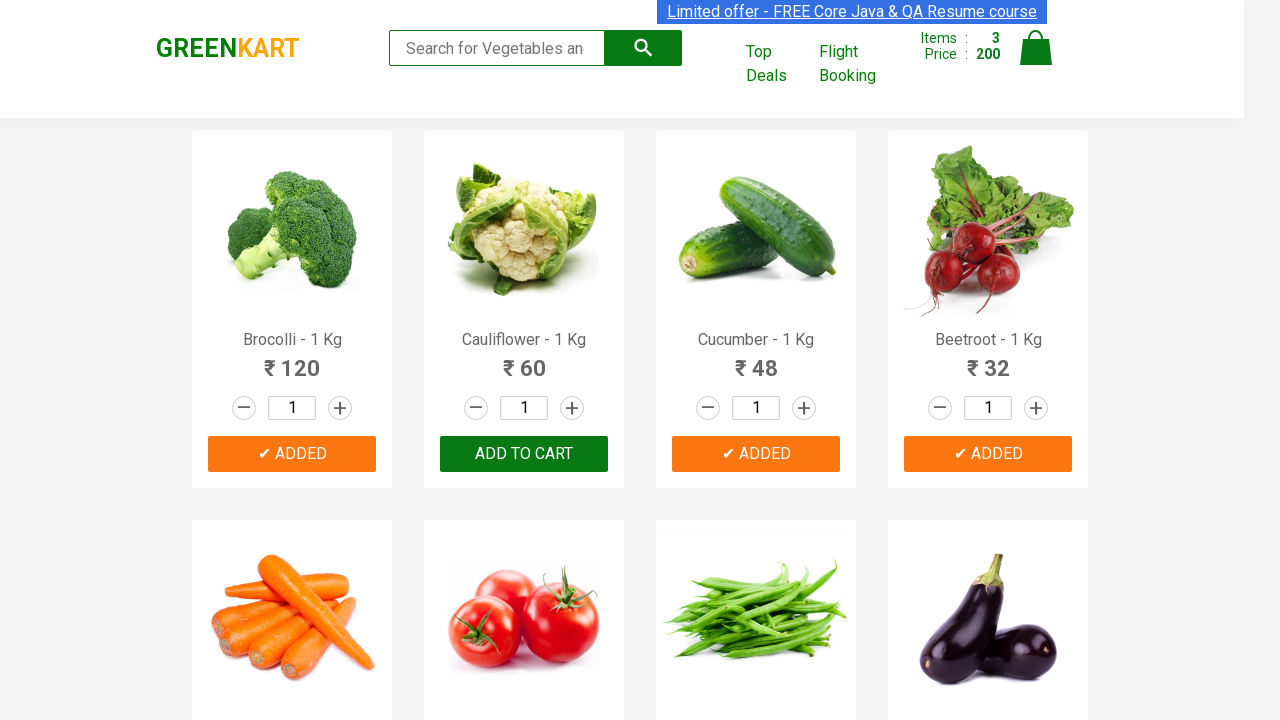

Retrieved all 'Add to Cart' buttons
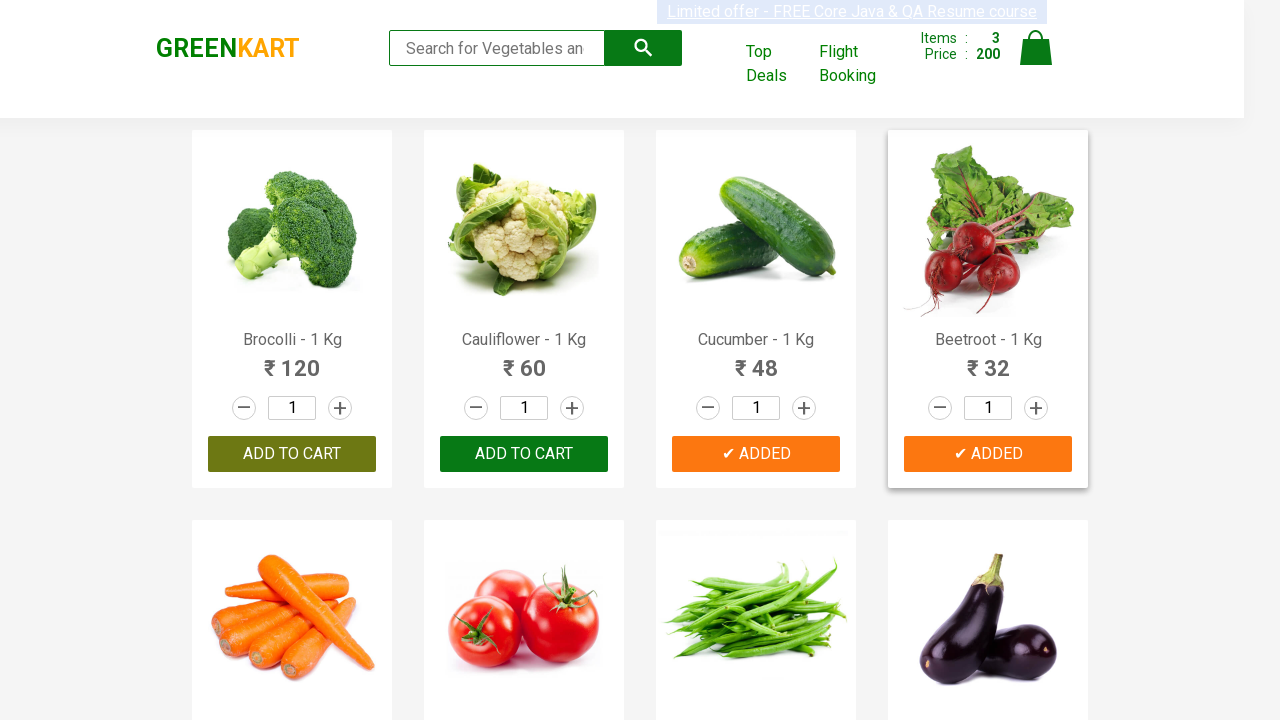

Clicked 'Add to Cart' button for 'Carrot'
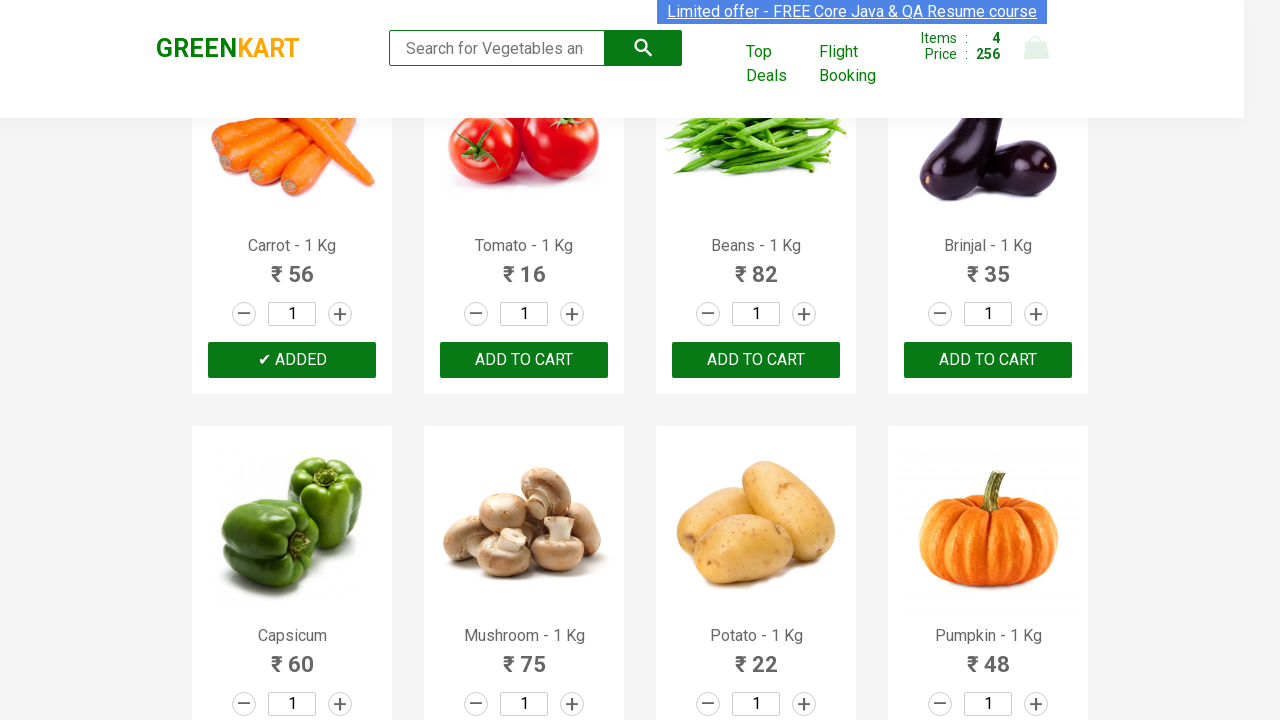

Successfully added all 4 required items to cart
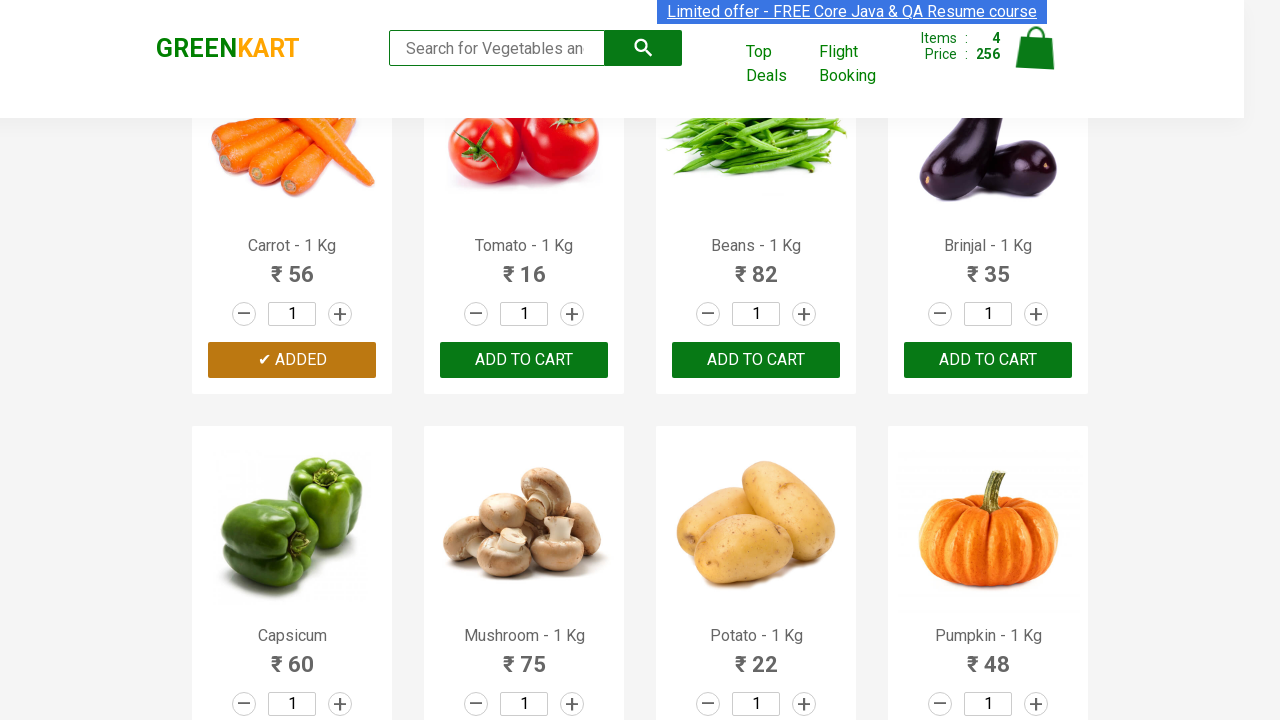

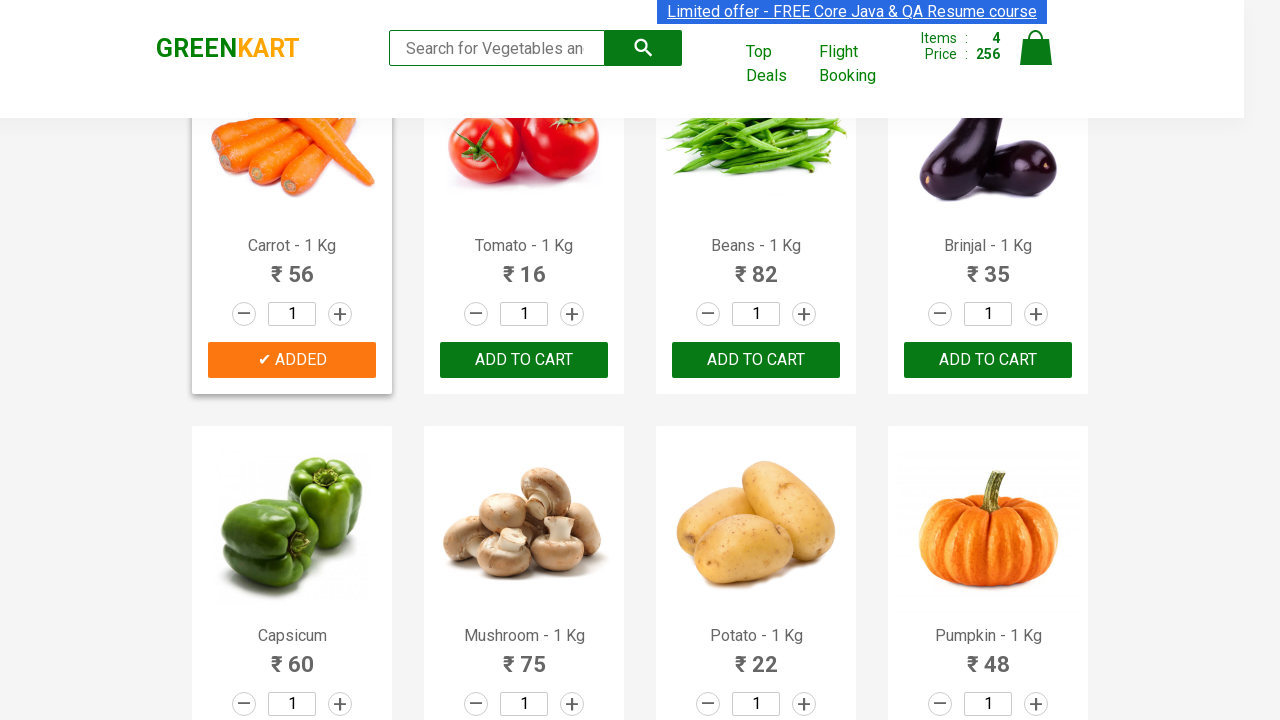